Tests the ParaBank user registration form by filling in all required fields (personal information, address, contact details, and account credentials) and submitting the form.

Starting URL: https://parabank.parasoft.com/parabank/register.htm

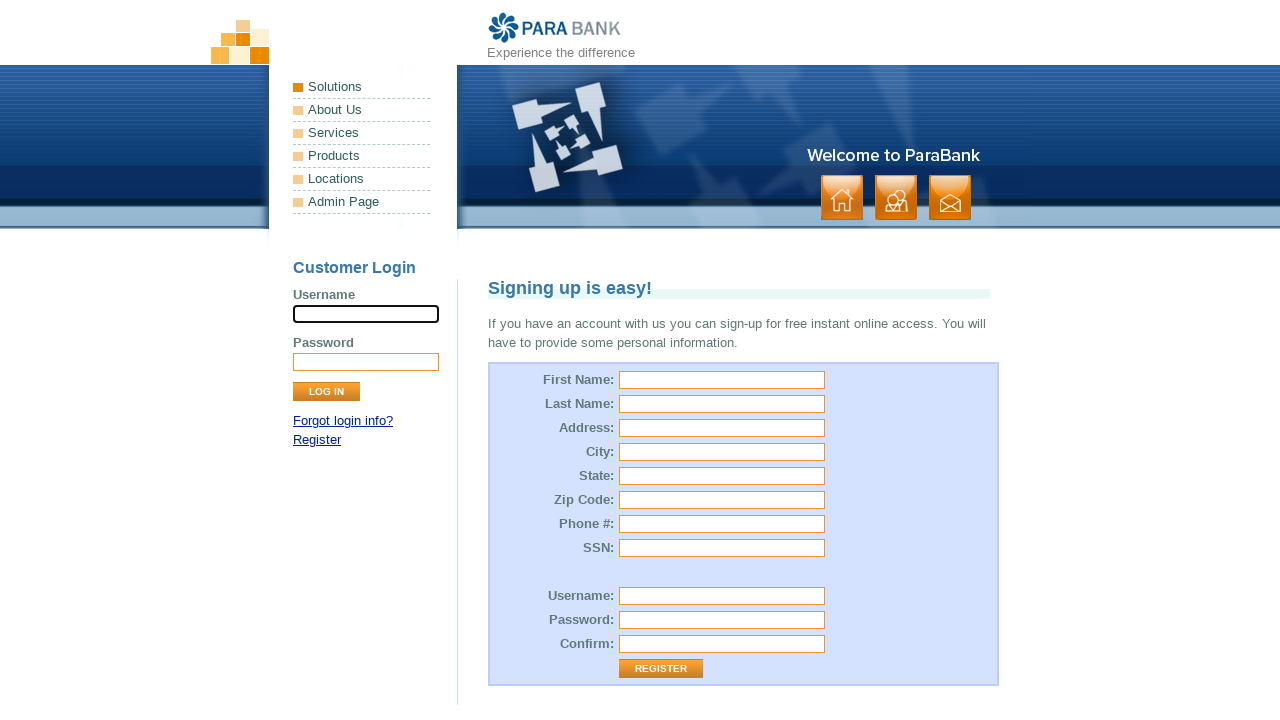

Filled first name field with 'Marcus' on #customer\.firstName
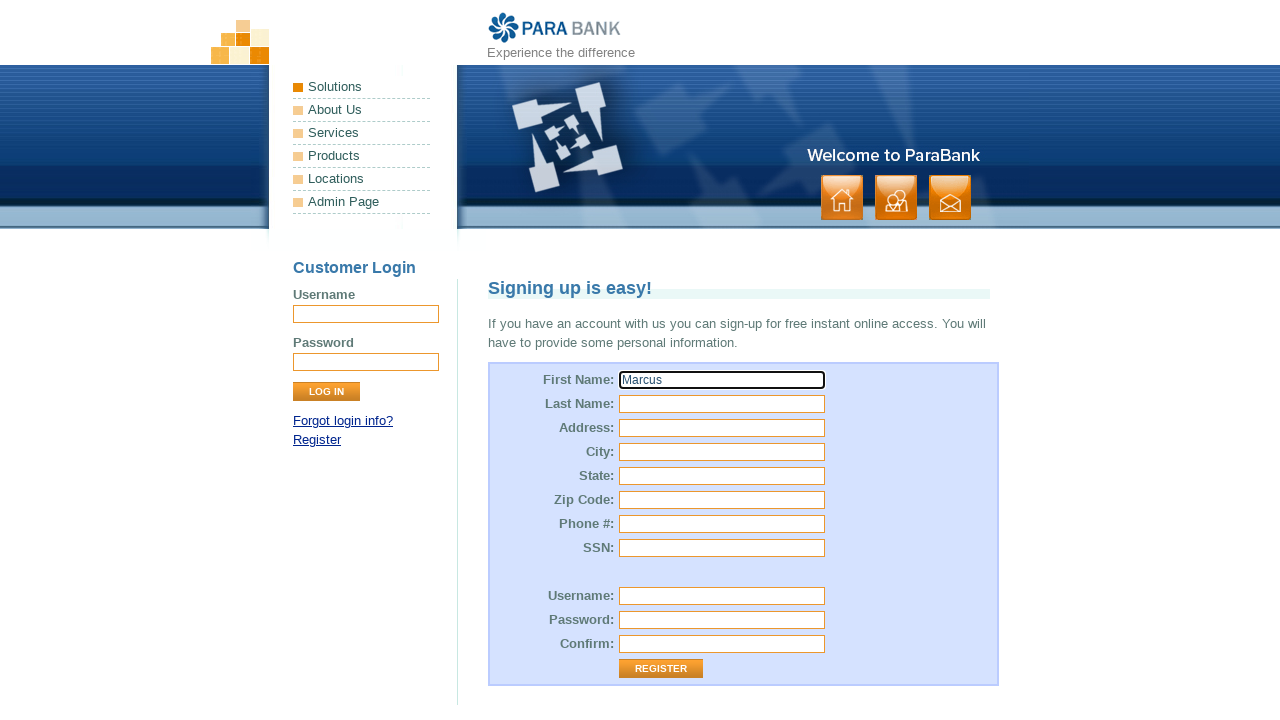

Filled last name field with 'Reynolds' on input[name='customer.lastName']
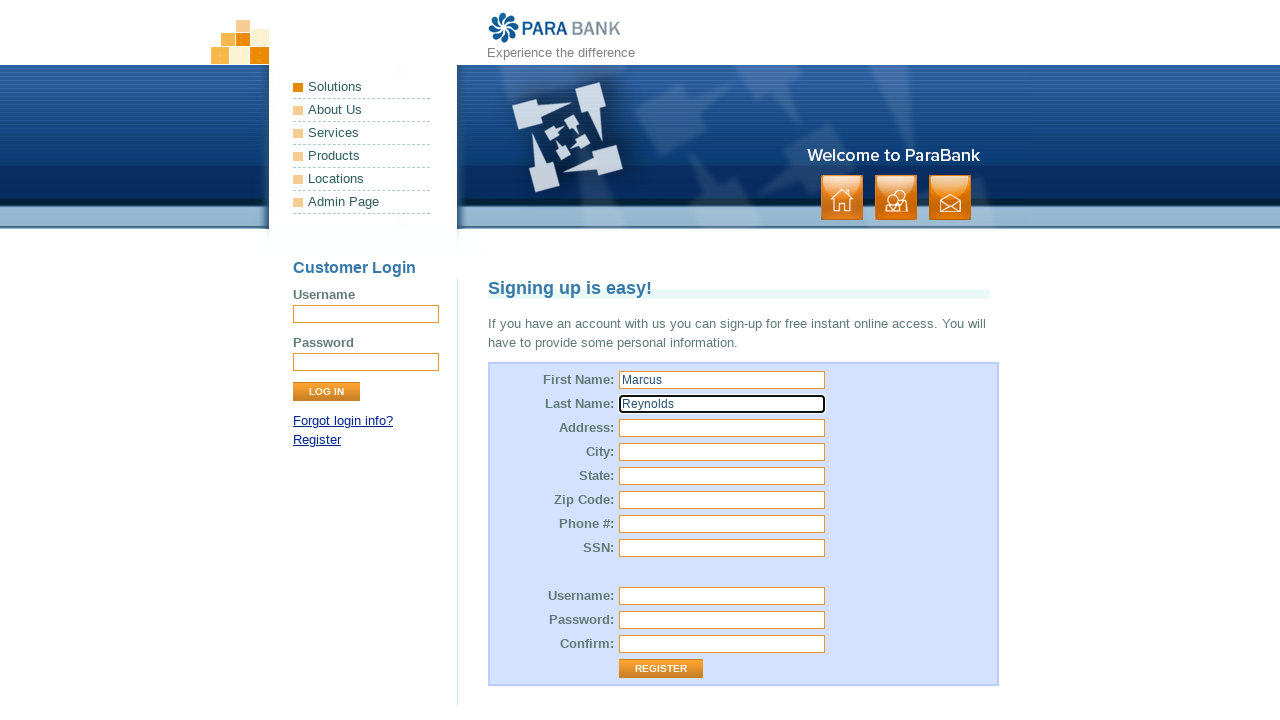

Filled street address field with '456 Oak Avenue' on #customer\.address\.street
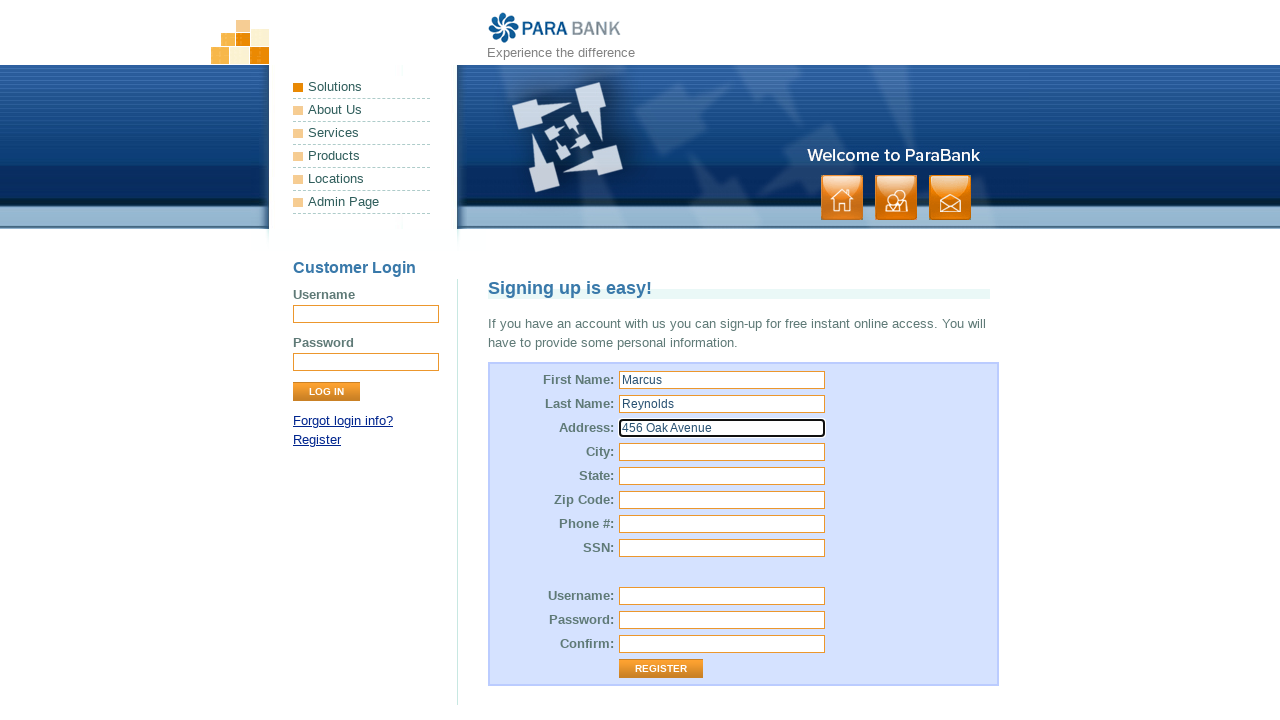

Filled city field with 'Springfield' on #customer\.address\.city
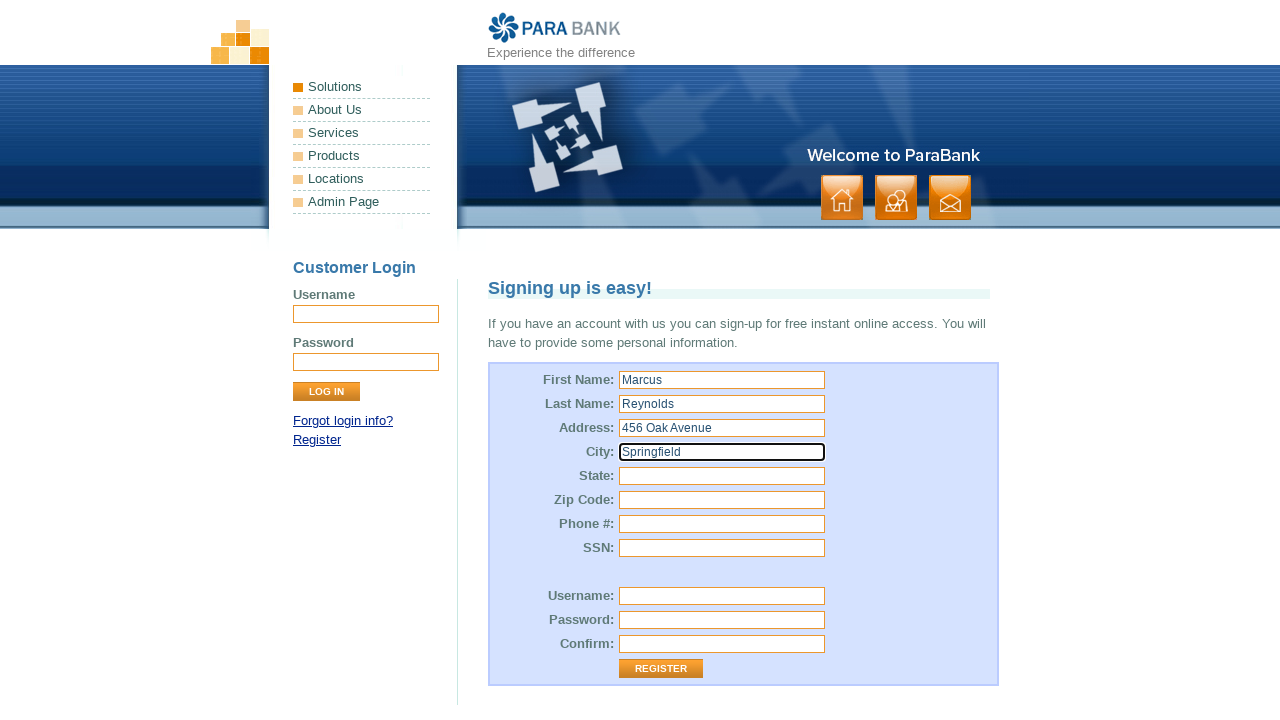

Filled state field with 'CA' on #customer\.address\.state
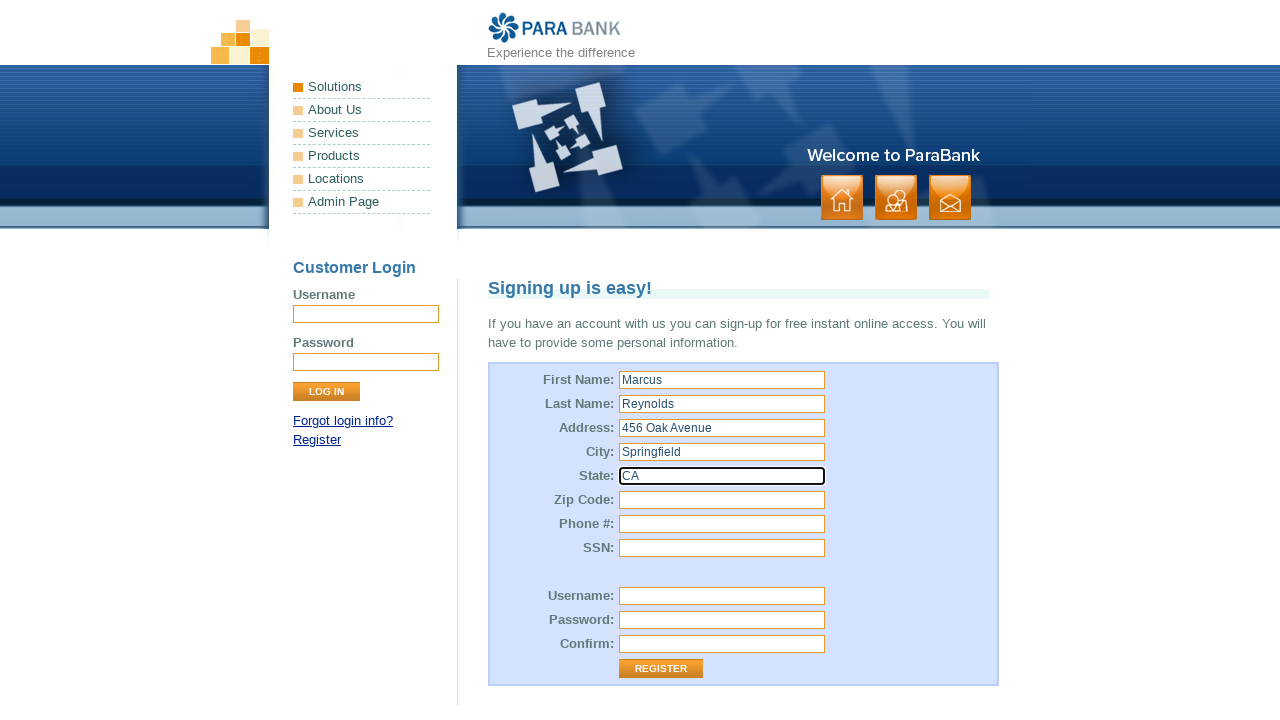

Filled phone number field with '555-123-4567' on #customer\.phoneNumber
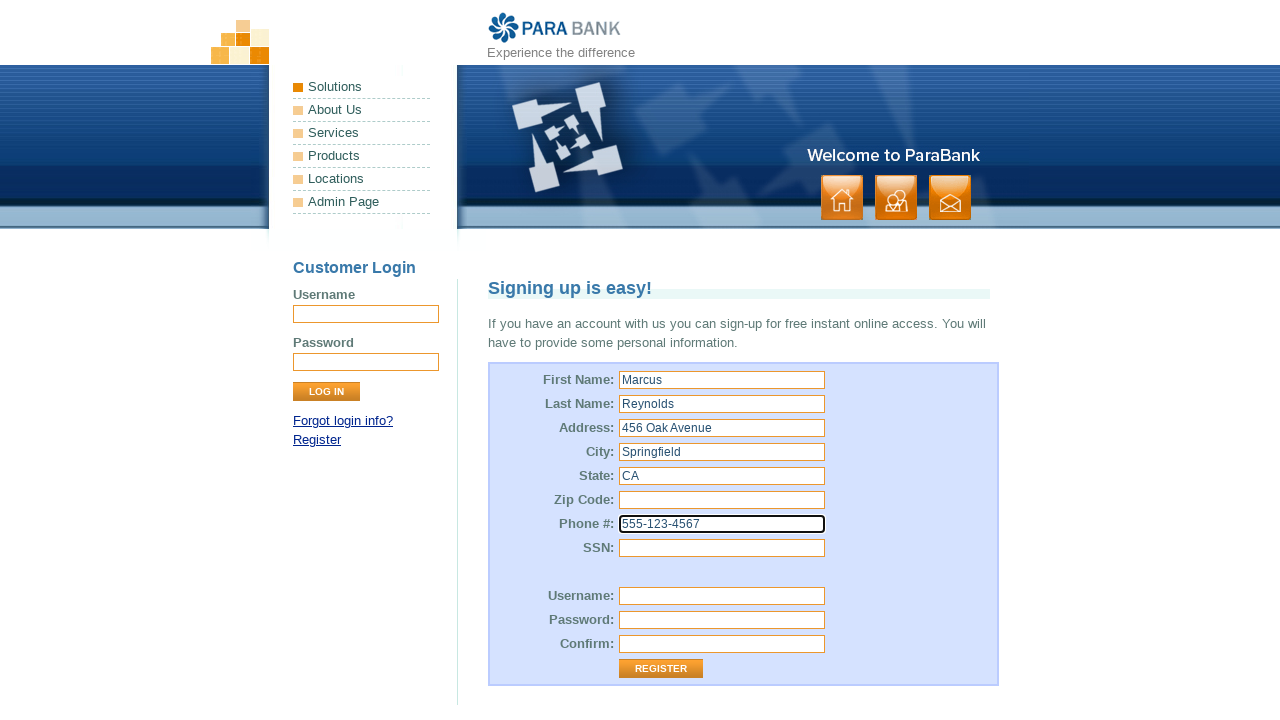

Filled SSN field with '123-45-6789' on #customer\.ssn
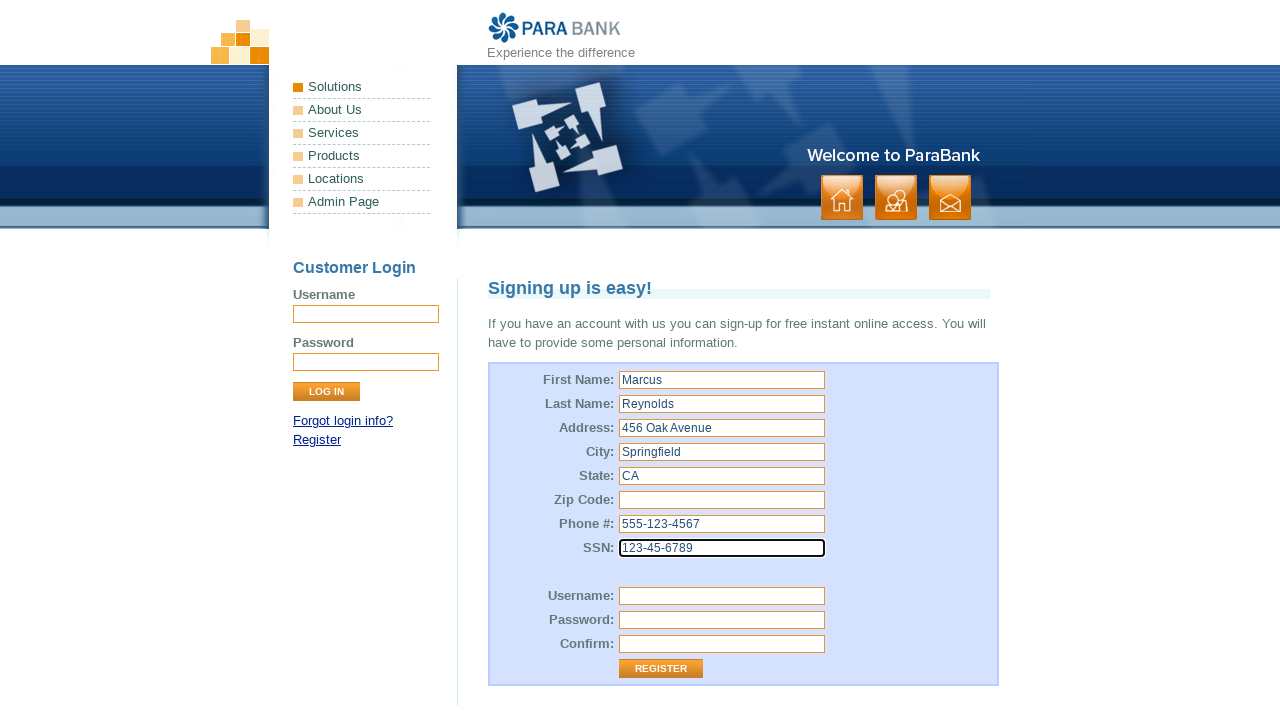

Filled username field with 'mreynolds2024' on #customer\.username
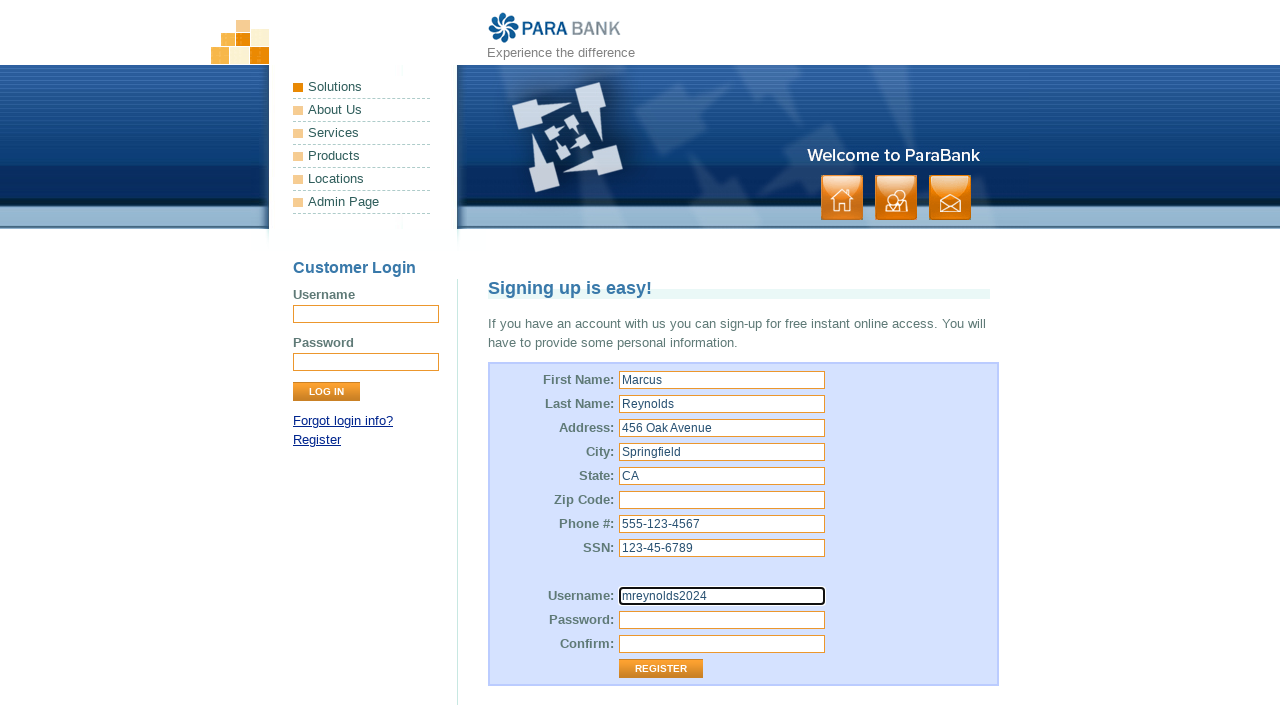

Filled password field with 'SecurePass99' on #customer\.password
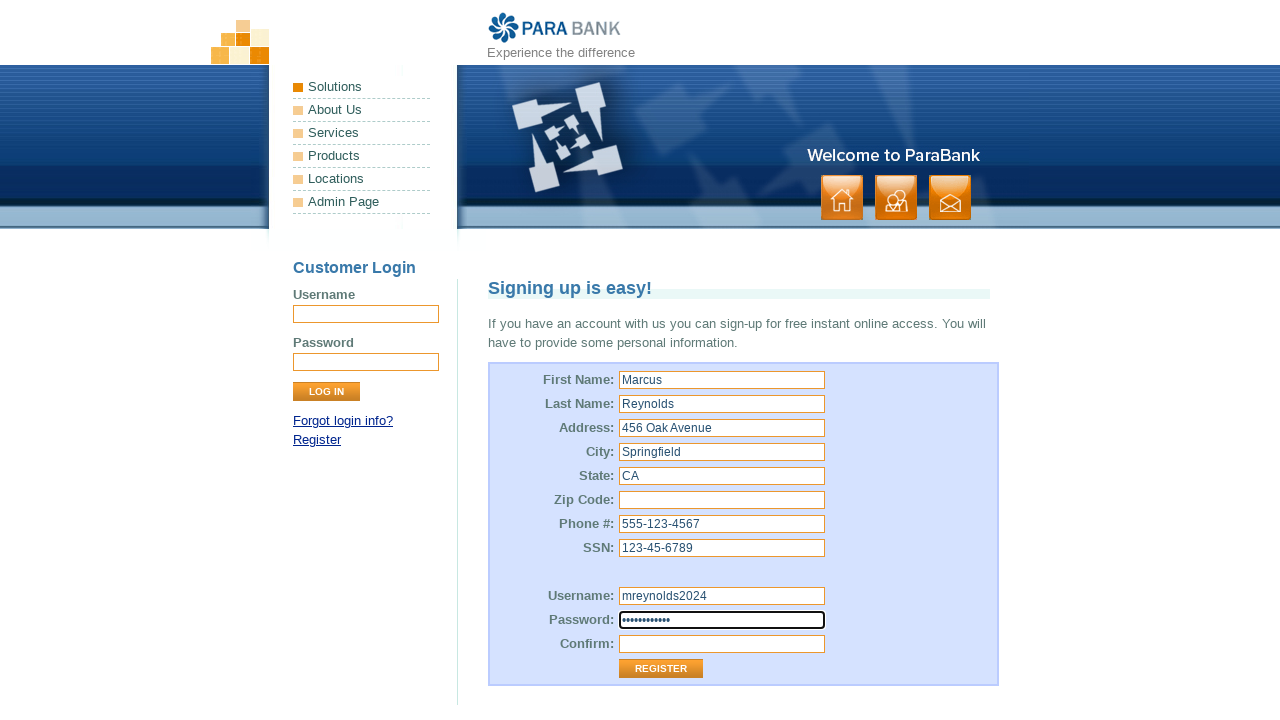

Filled repeated password field with 'SecurePass99' on #repeatedPassword
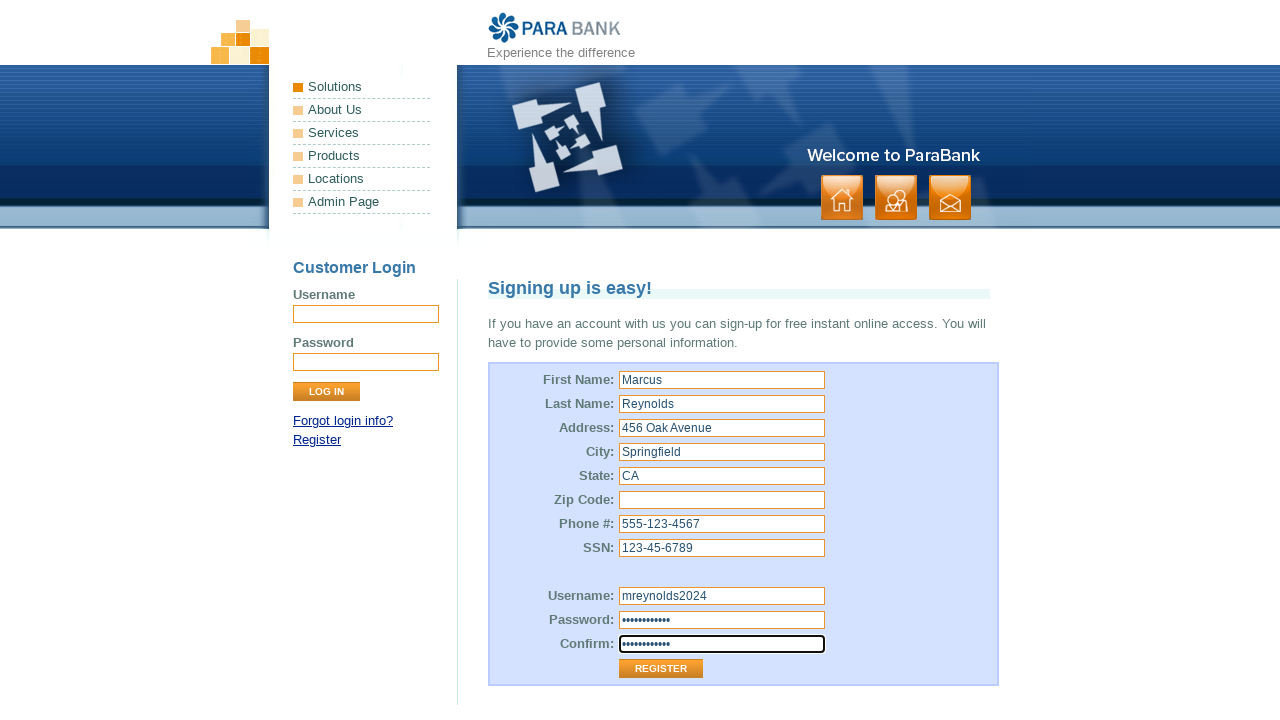

Clicked register button to submit form at (896, 198) on .button
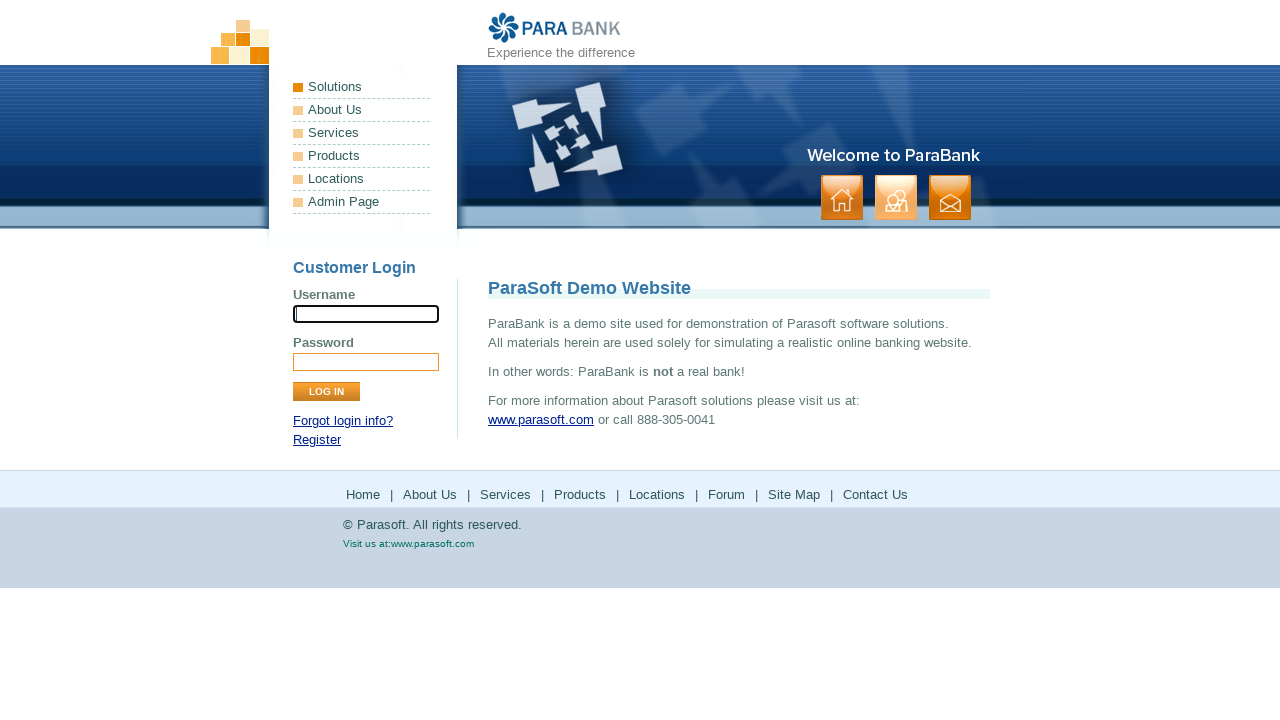

Registration completed and page loaded successfully
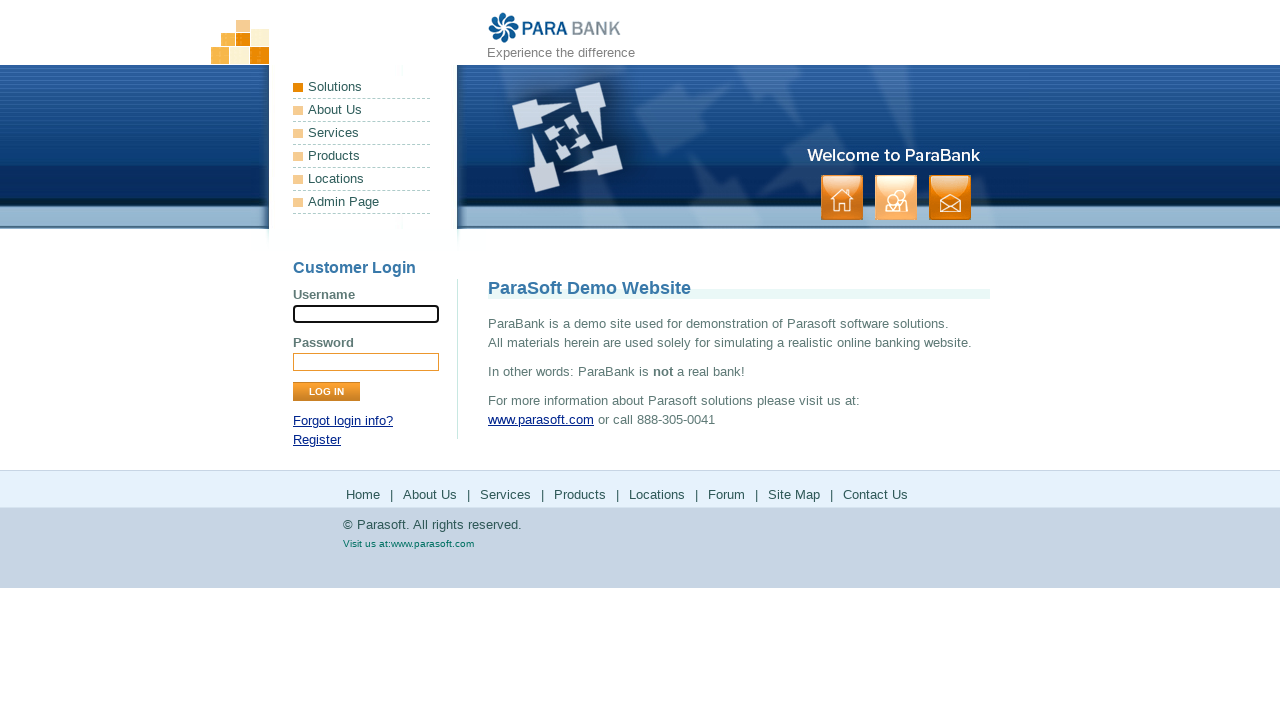

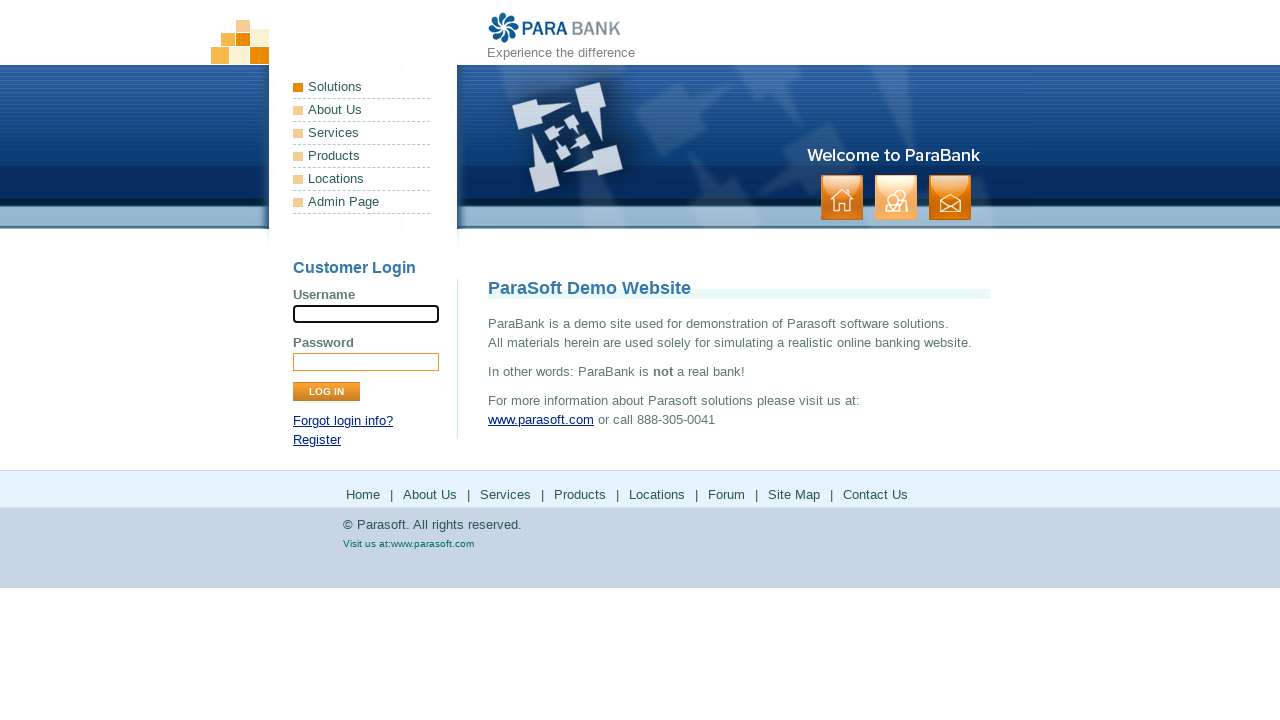